Tests file upload functionality by navigating to the file upload page, selecting a file, and verifying successful upload

Starting URL: https://the-internet.herokuapp.com

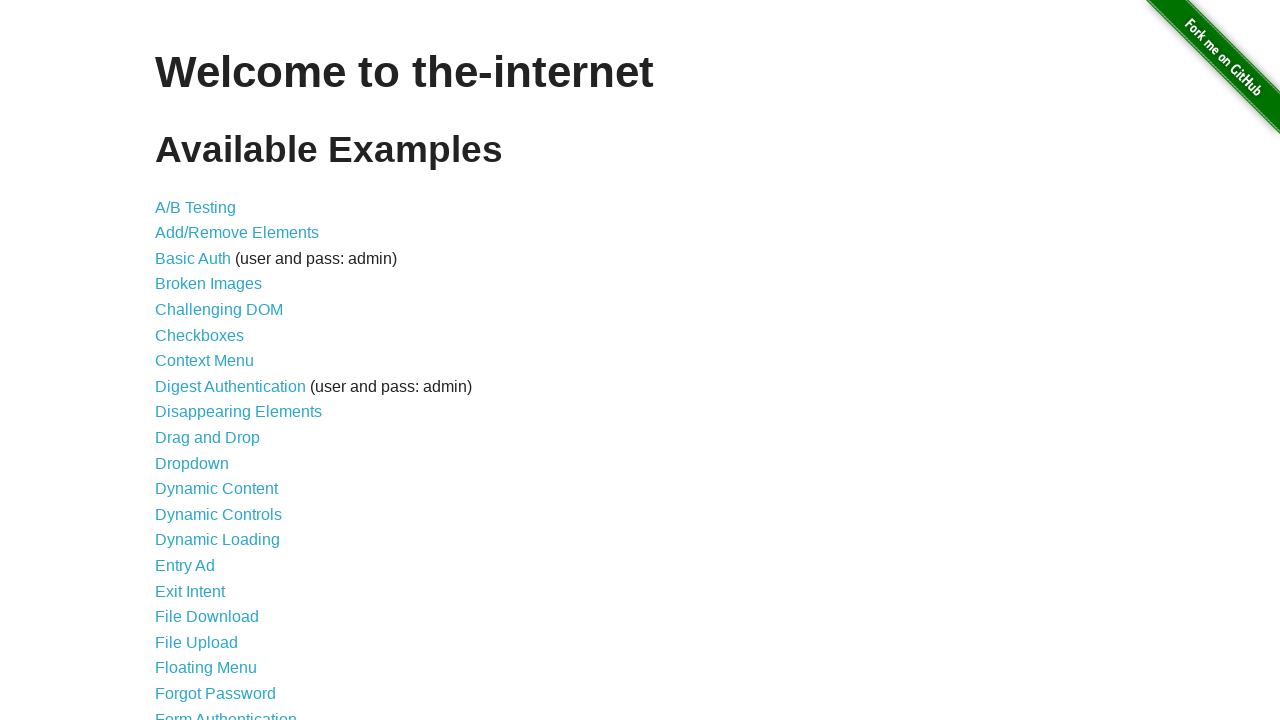

Clicked File Upload link to navigate to file upload page at (196, 642) on a:text('File Upload')
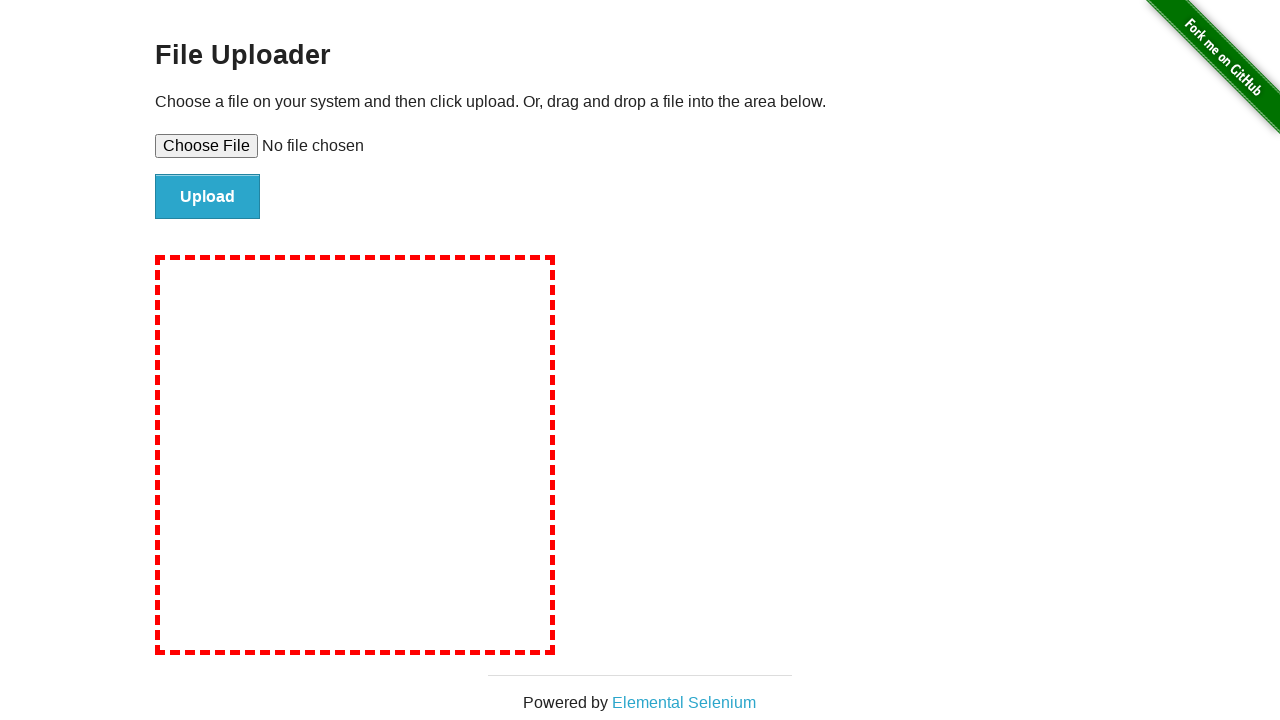

Created temporary test file
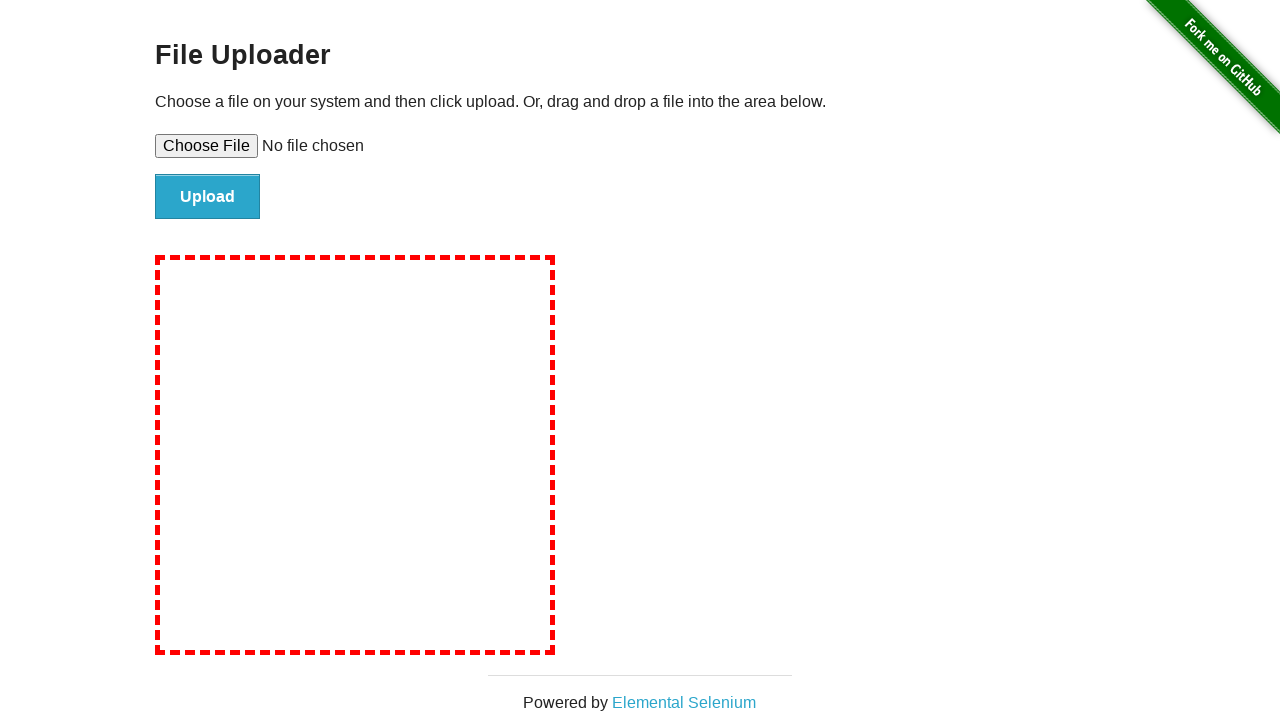

Selected file for upload using file input field
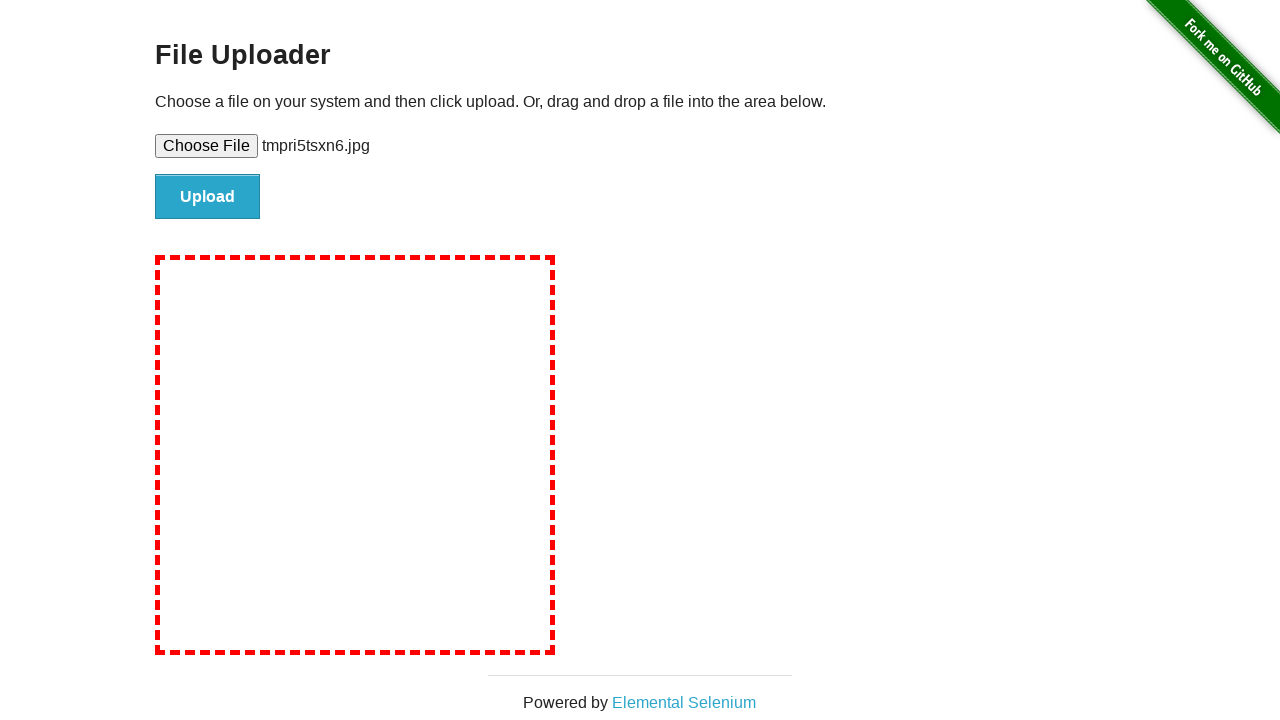

Clicked submit button to upload file at (208, 197) on #file-submit
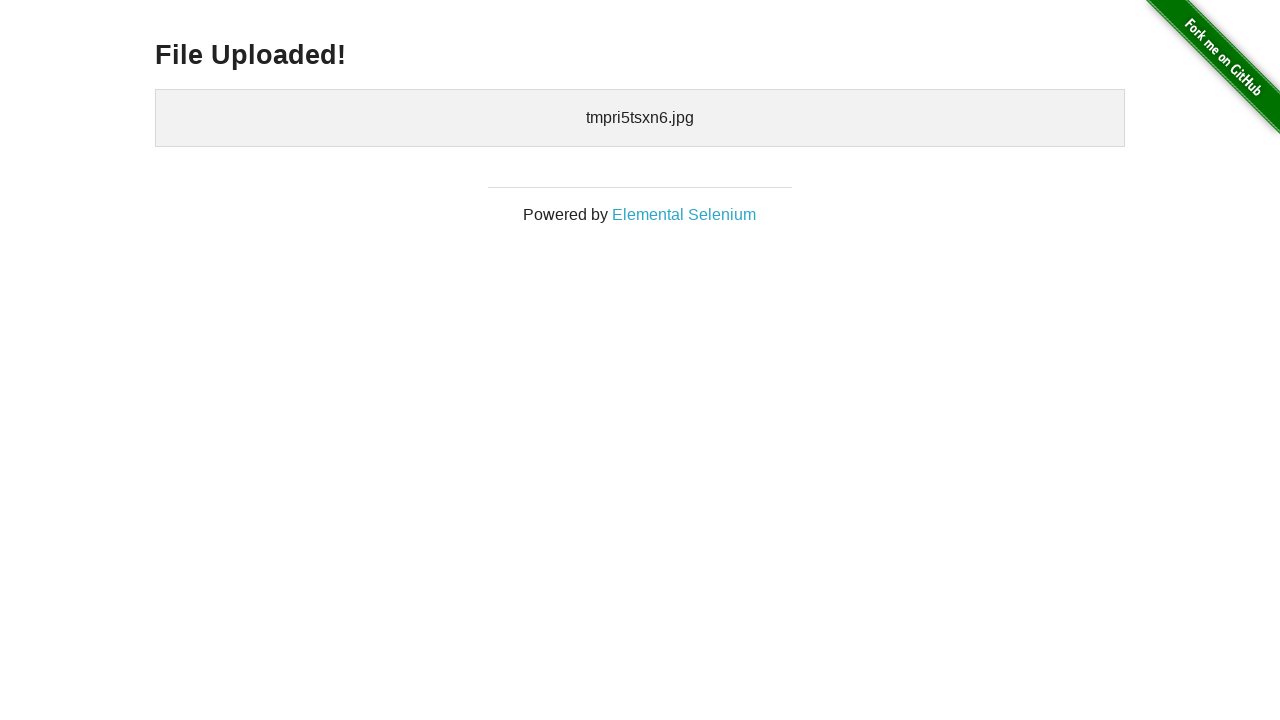

Verified file upload success message appeared
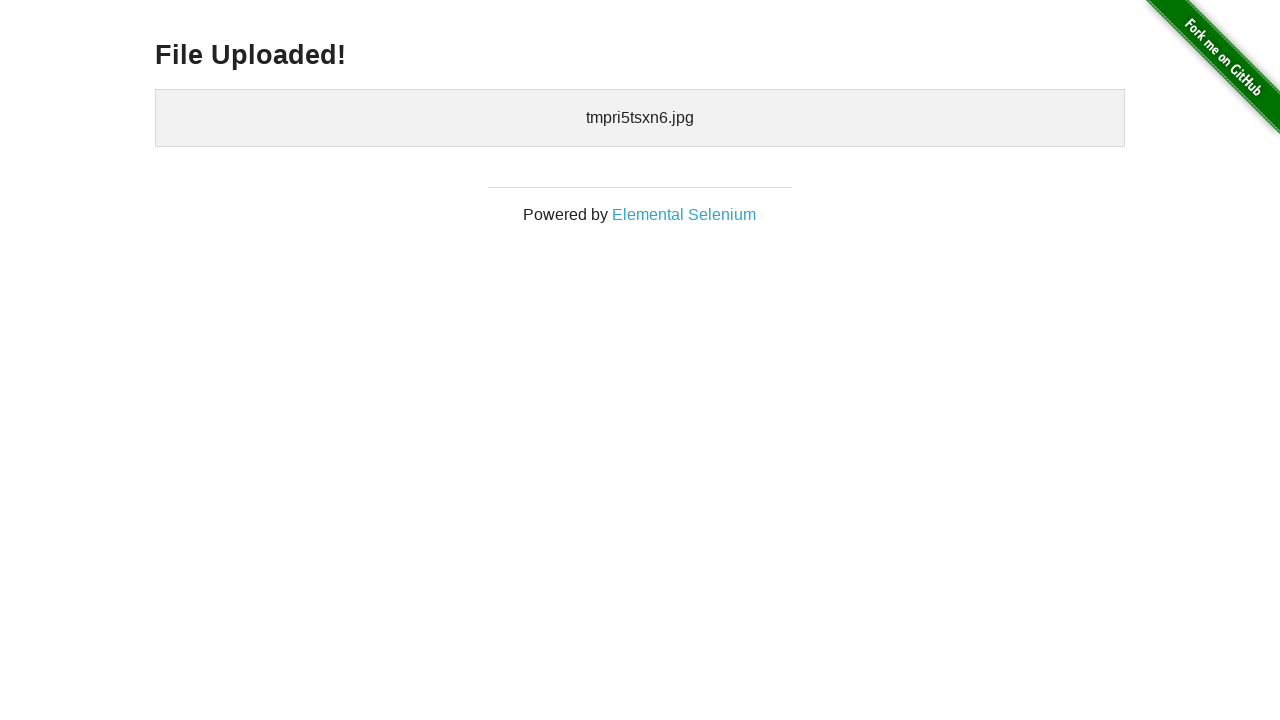

Cleaned up temporary test file
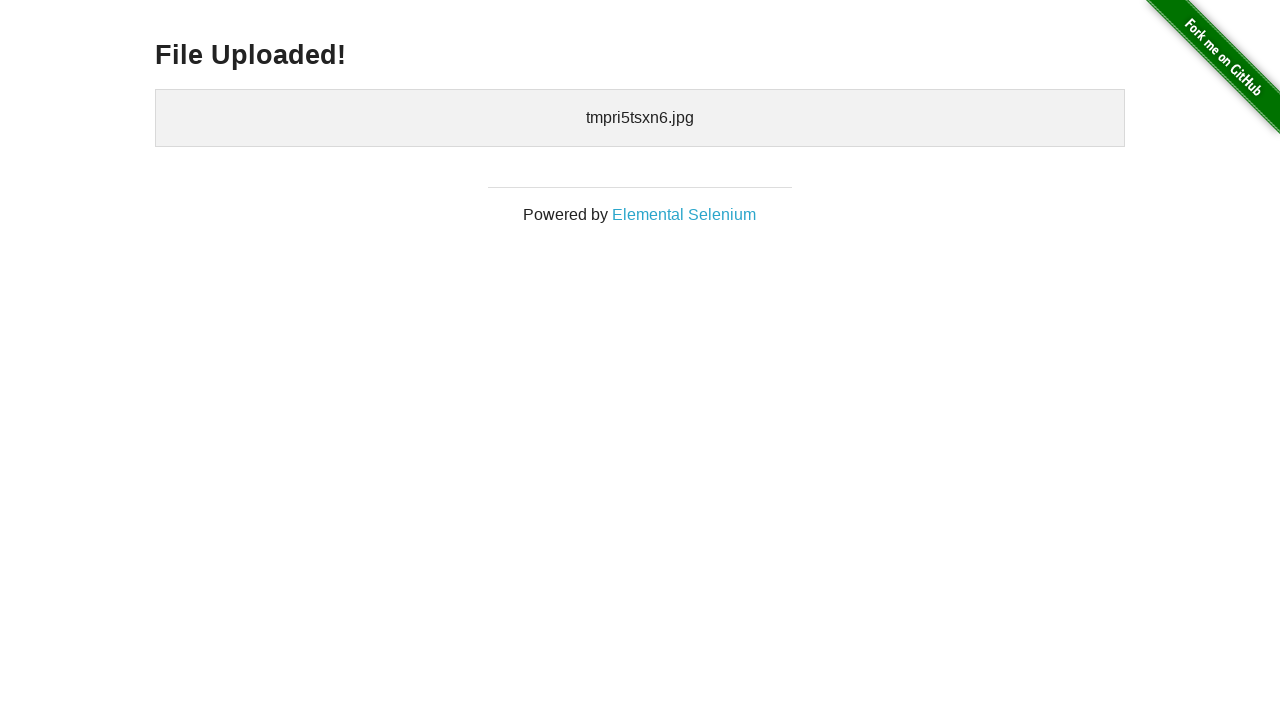

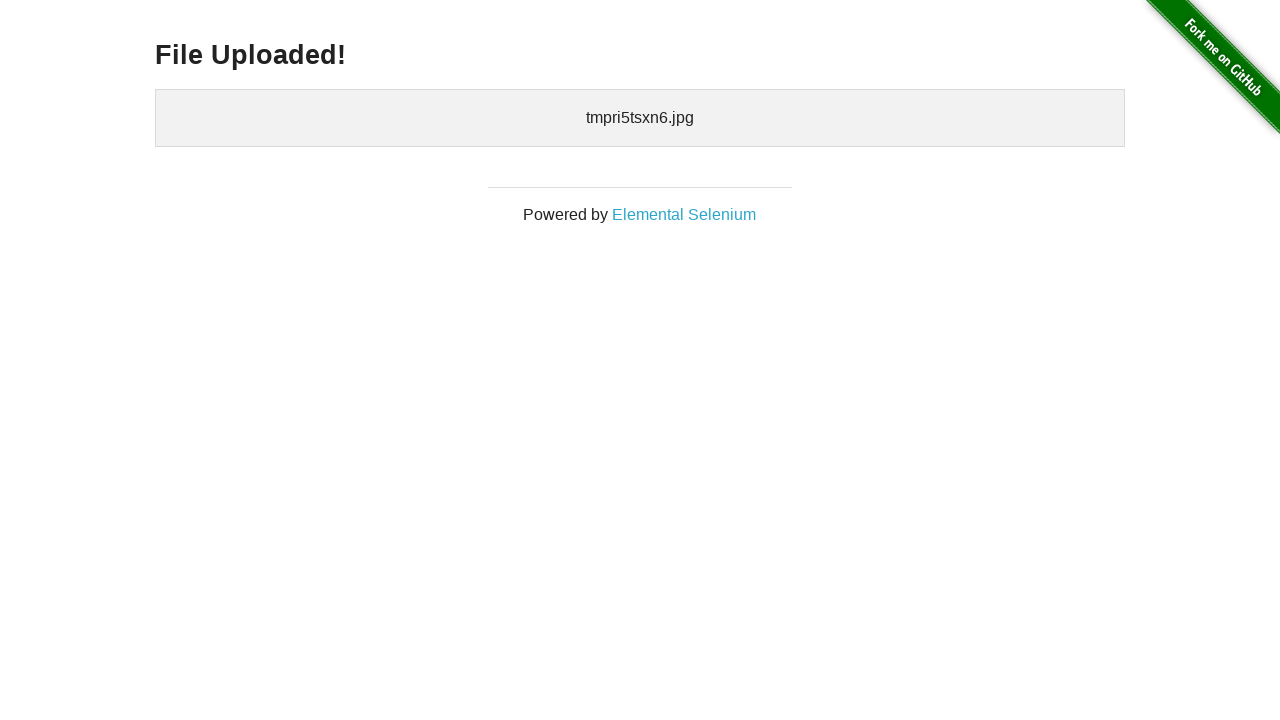